Tests clicking a link that opens in a new window/tab and switching to that new window to verify the navigation

Starting URL: https://blog.hubspot.com/website/how-to-open-external-links-in-a-new-window-in-wordpress

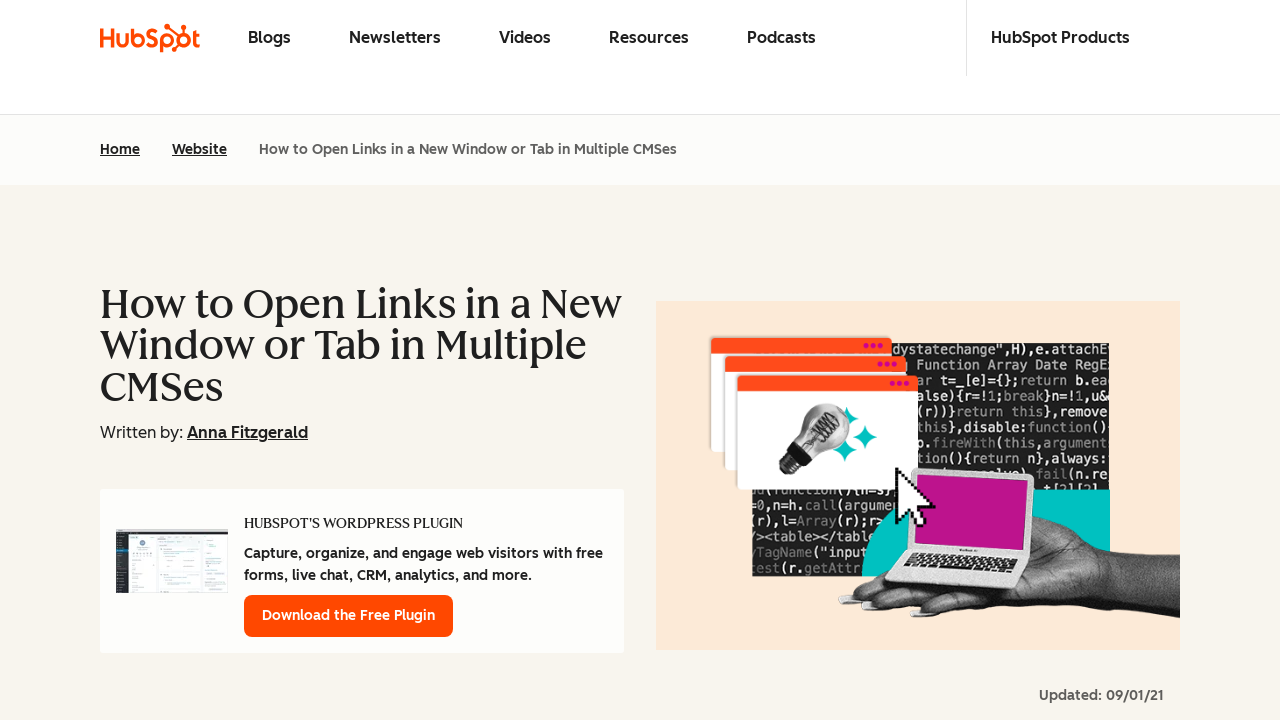

Clicked on 'link building strategy' link that opens in new window at (775, 360) on text=link building strategy
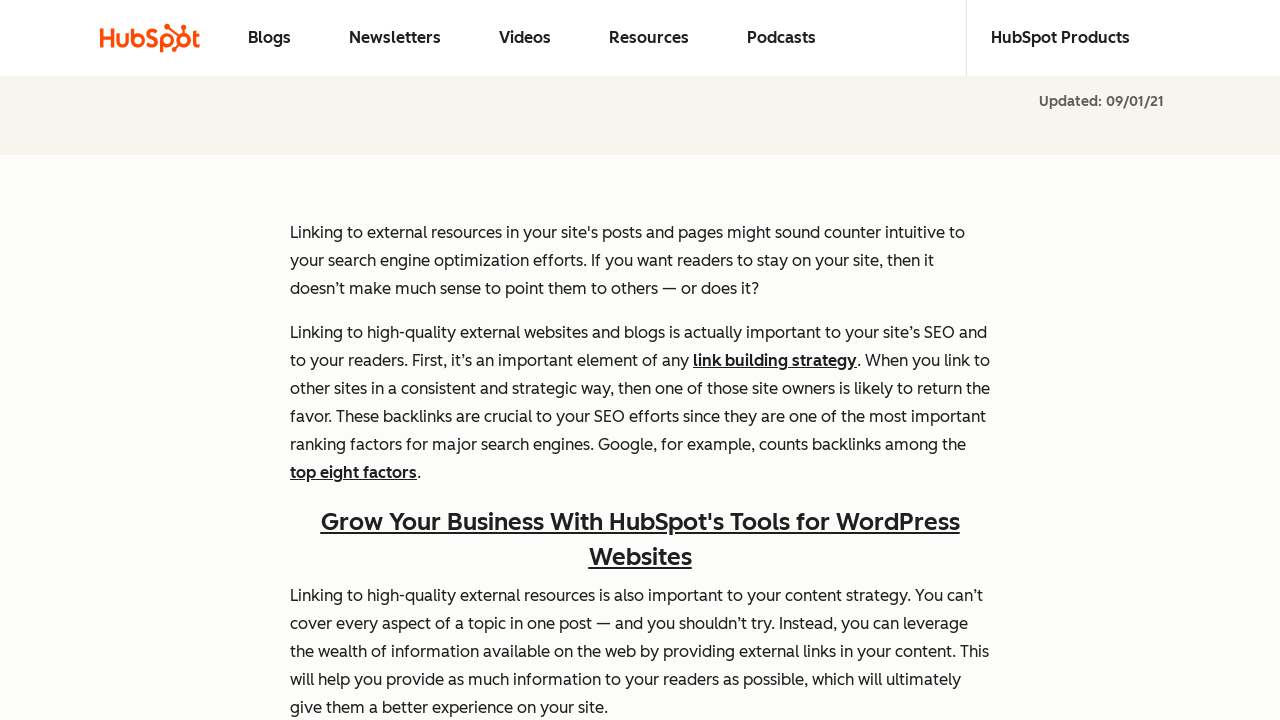

New window/tab opened and captured
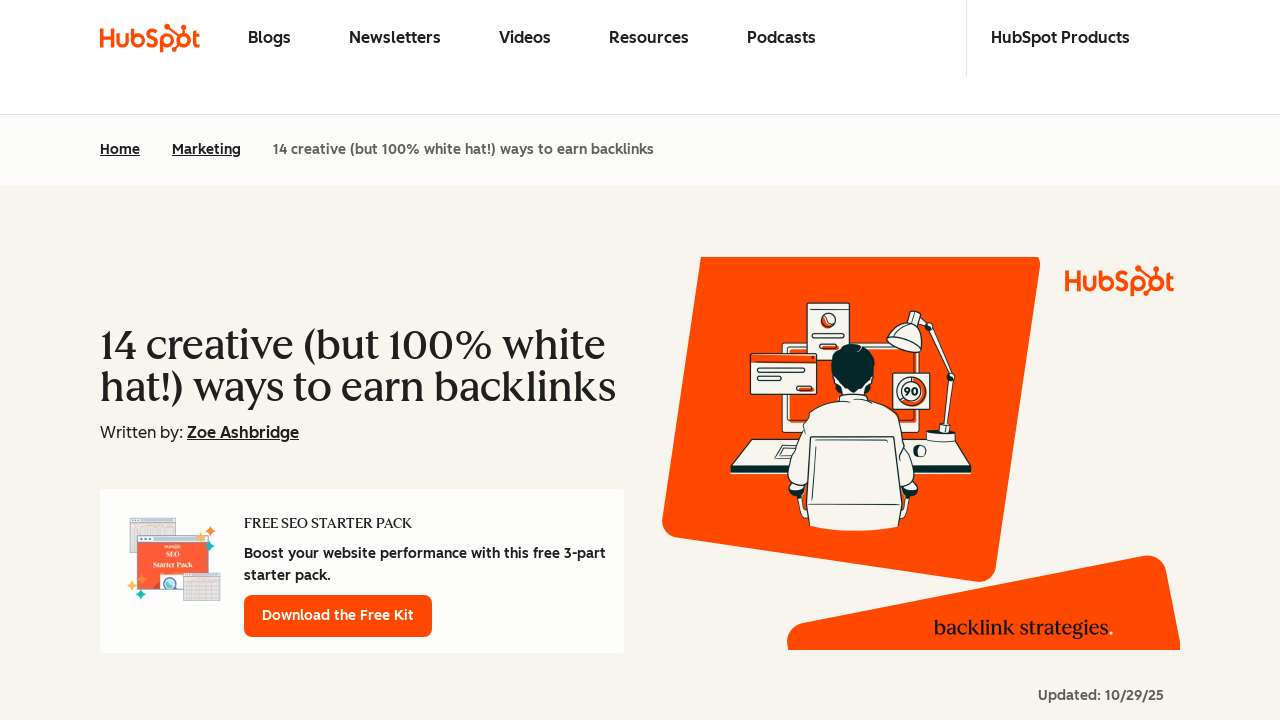

New page finished loading
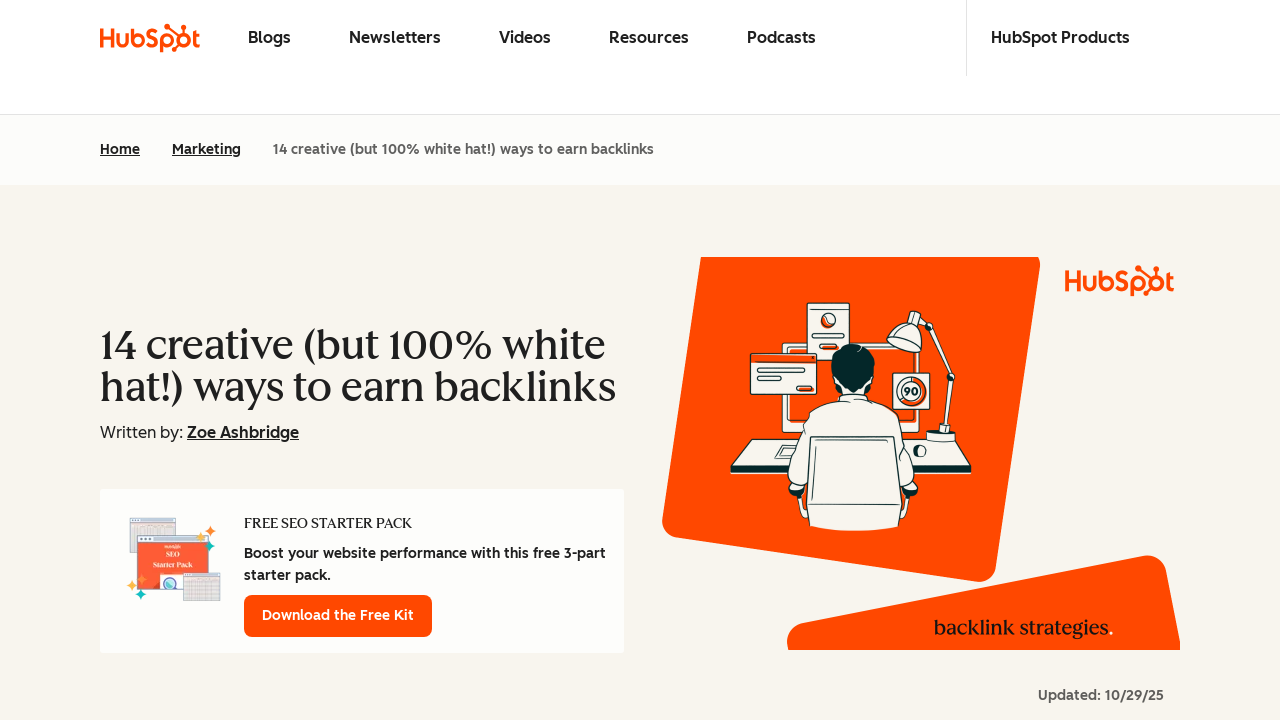

Verified new page URL: https://blog.hubspot.com/marketing/backlink-strategies
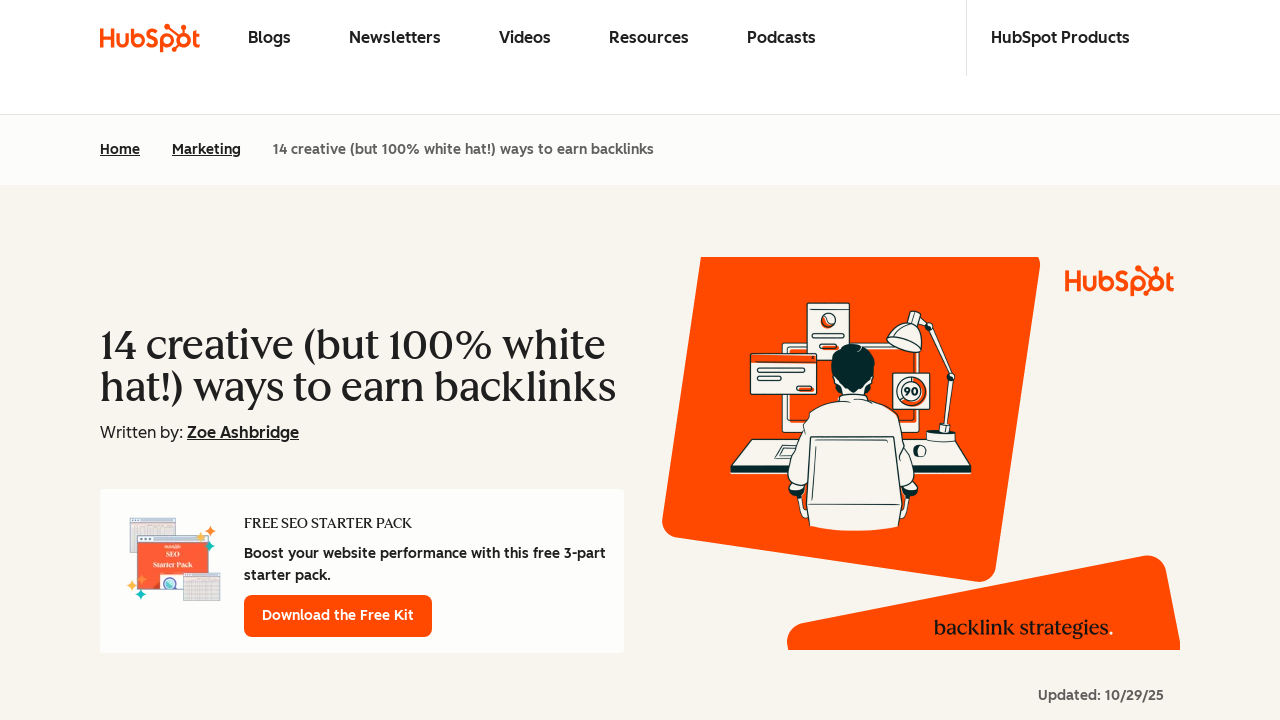

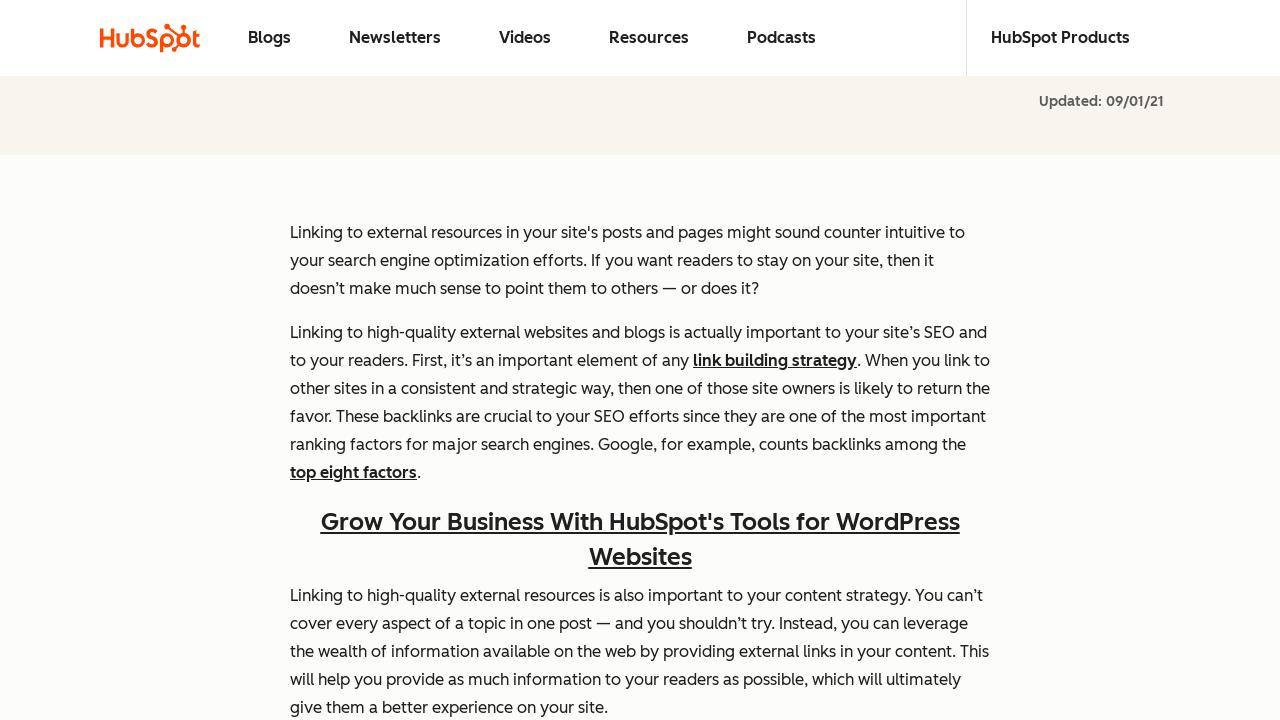